Adds multiple vegetables (Cucumber, Tomato, Carrot) to the shopping cart by iterating through product list and clicking add buttons, then opens the cart

Starting URL: https://rahulshettyacademy.com/seleniumPractise/

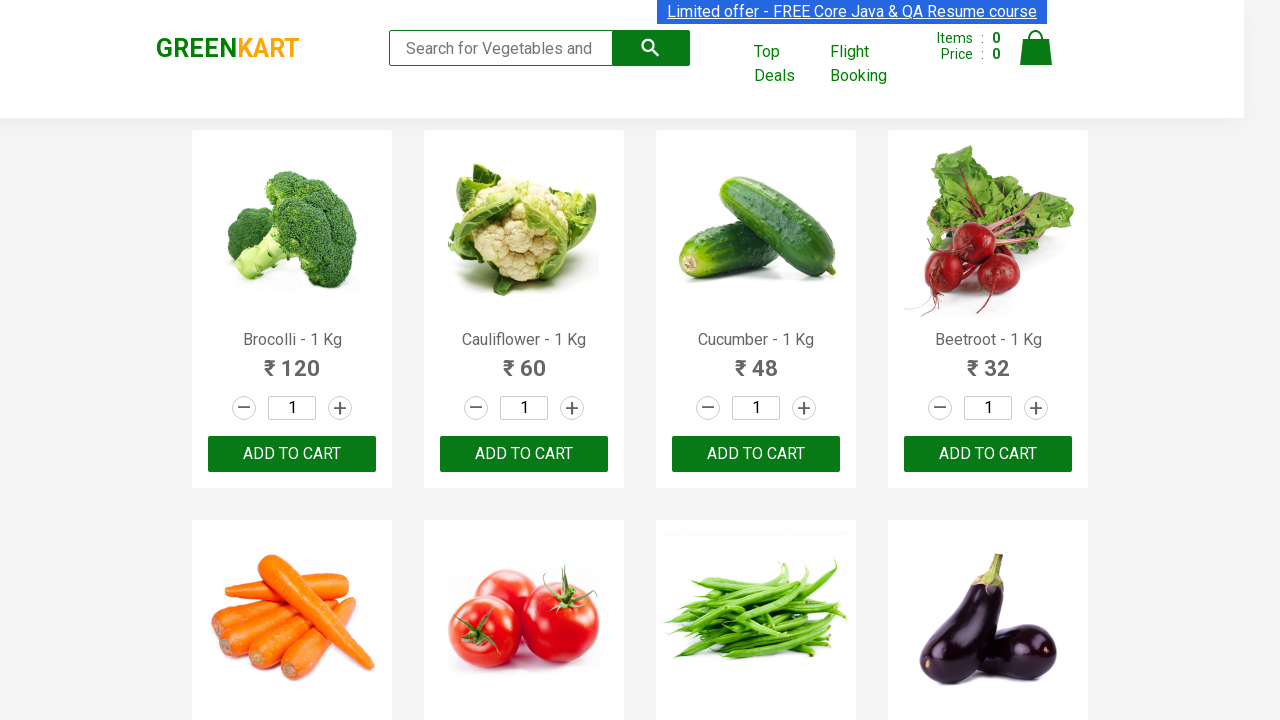

Waited for product list to load
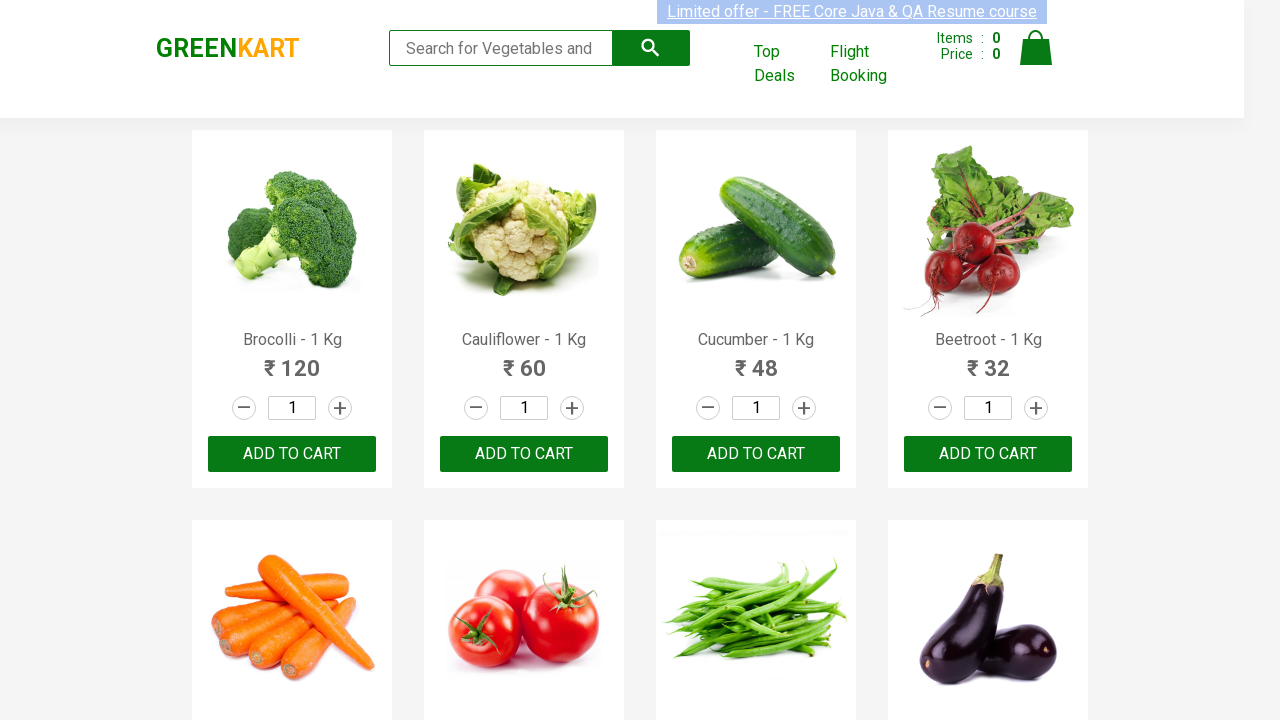

Retrieved all product elements from the page
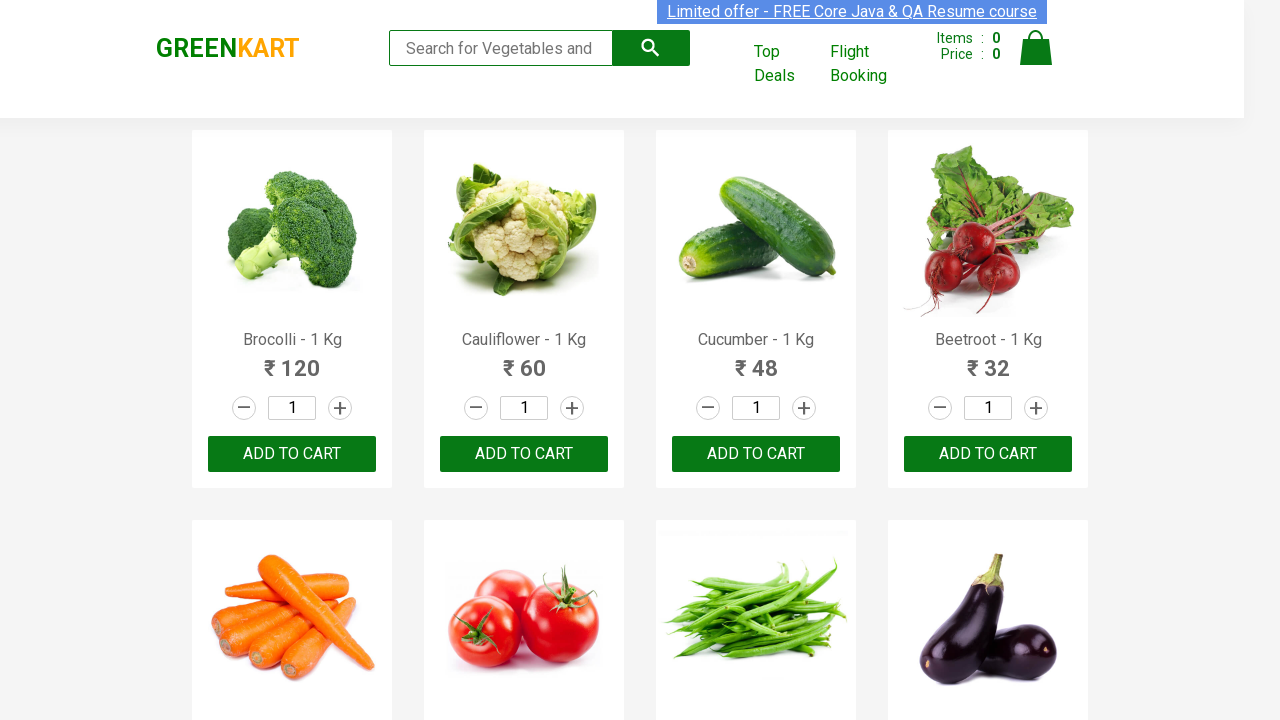

Clicked 'Add to Cart' button for Cucumber at (756, 454) on xpath=//div[@class='product']//button >> nth=2
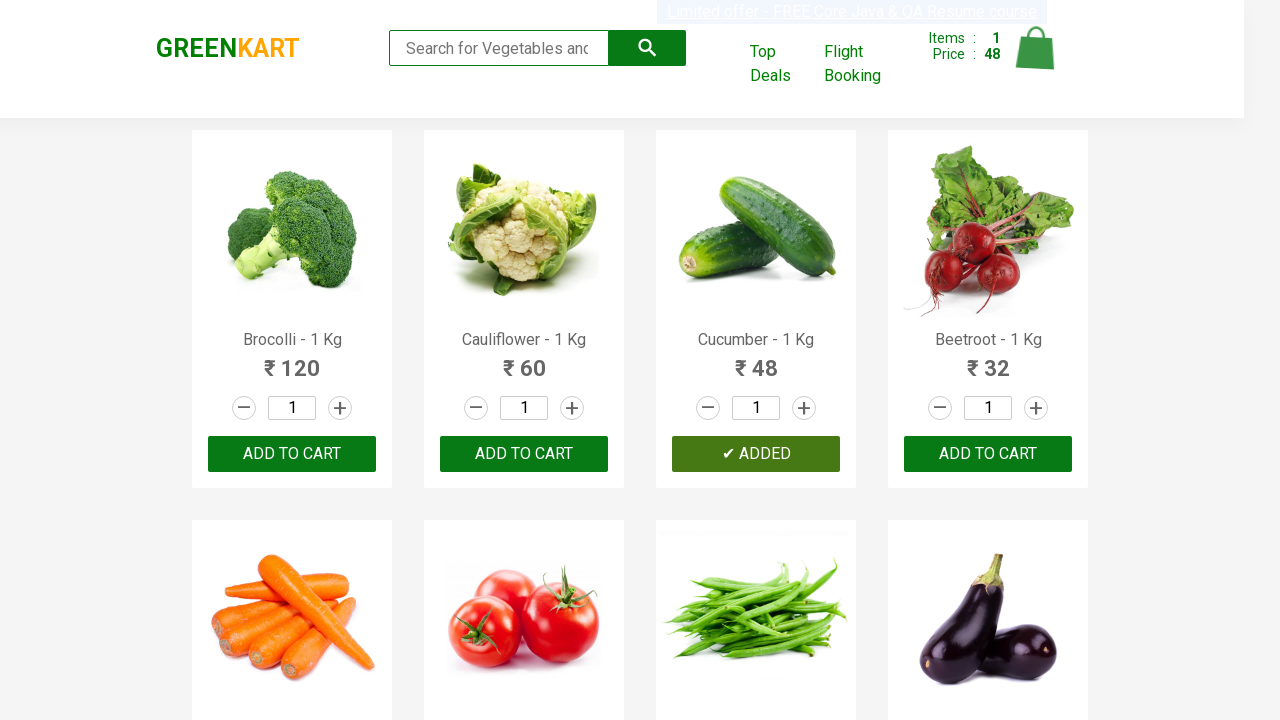

Clicked 'Add to Cart' button for Carrot at (292, 360) on xpath=//div[@class='product']//button >> nth=4
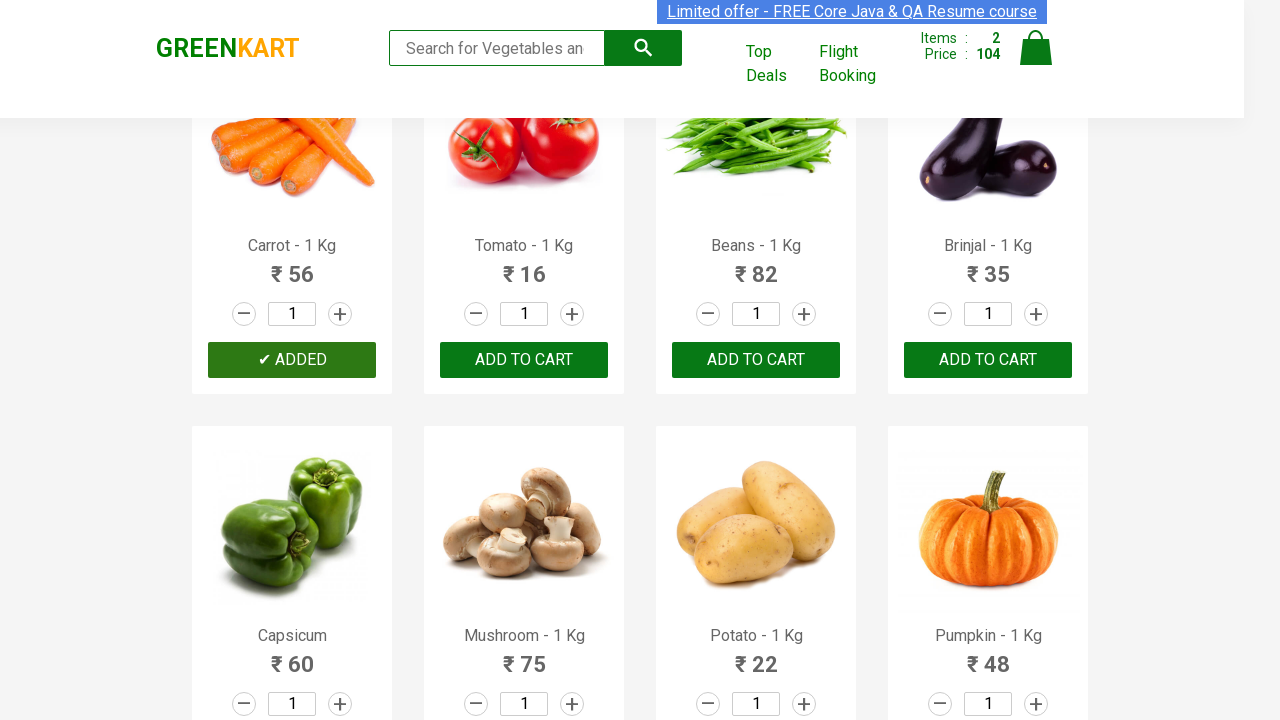

Clicked 'Add to Cart' button for Tomato at (524, 360) on xpath=//div[@class='product']//button >> nth=5
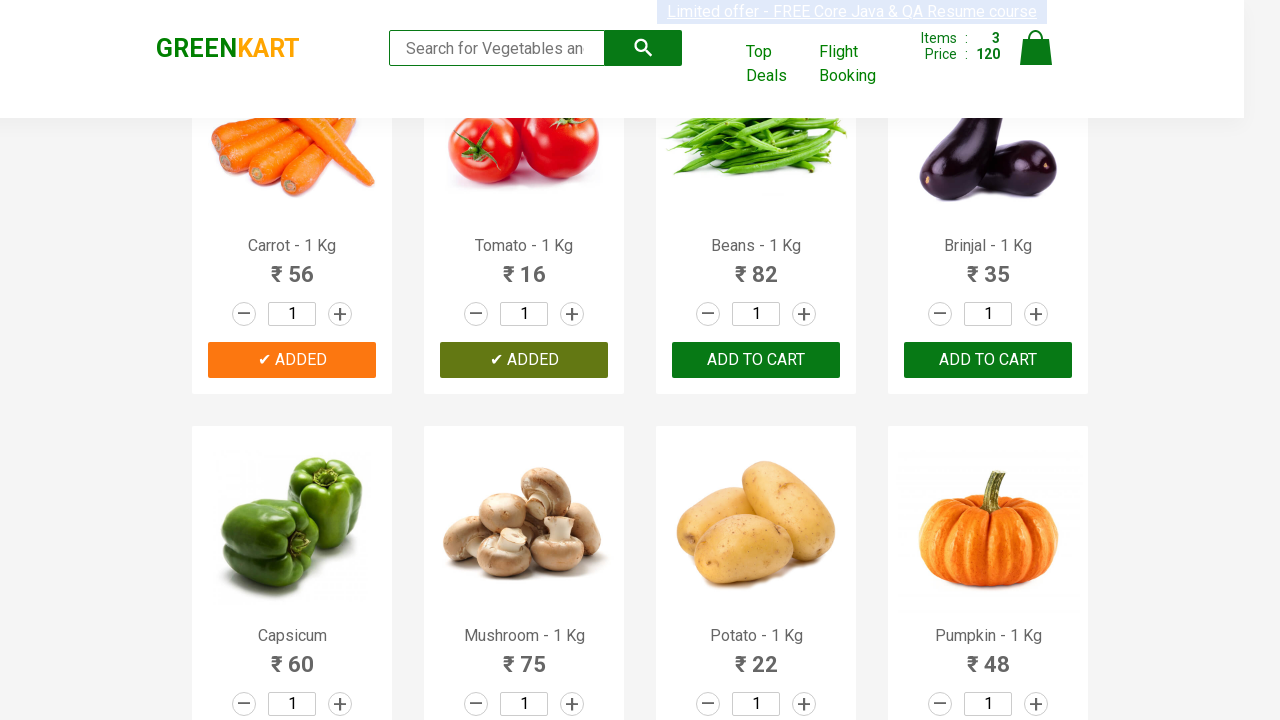

Clicked cart icon to open shopping cart at (1036, 48) on img[alt='Cart']
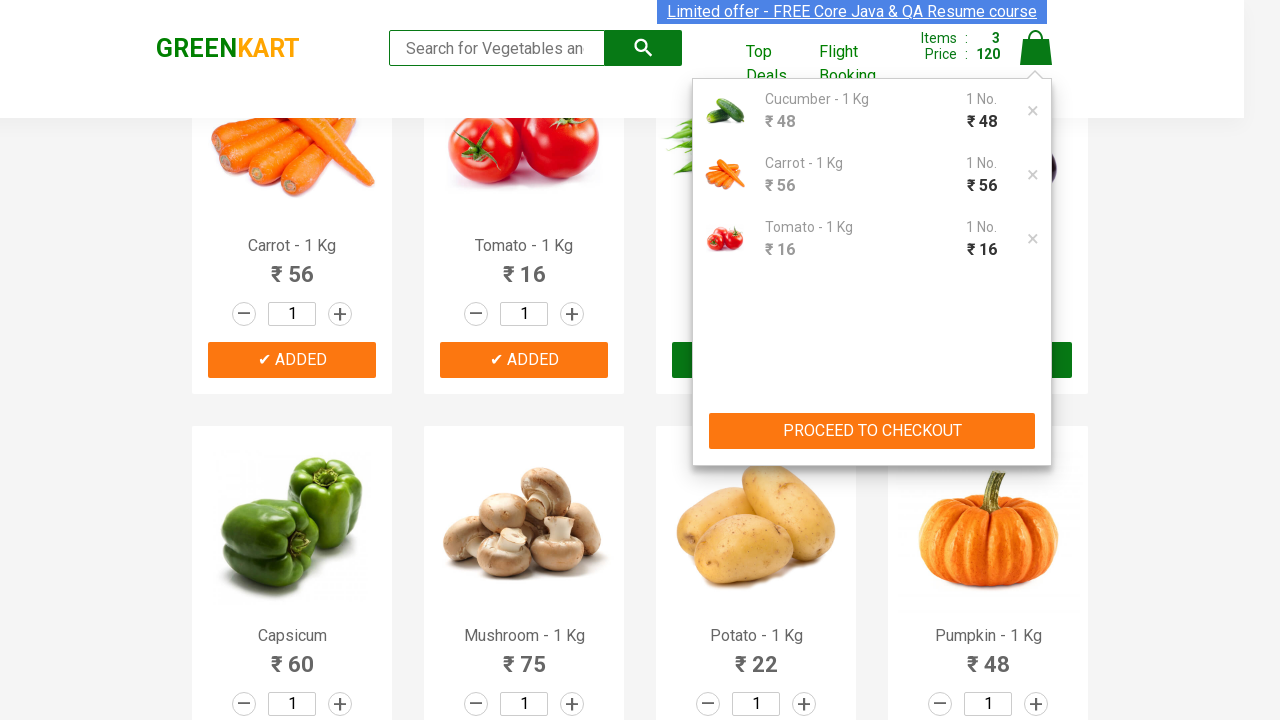

Confirmed cart is visible with all items added
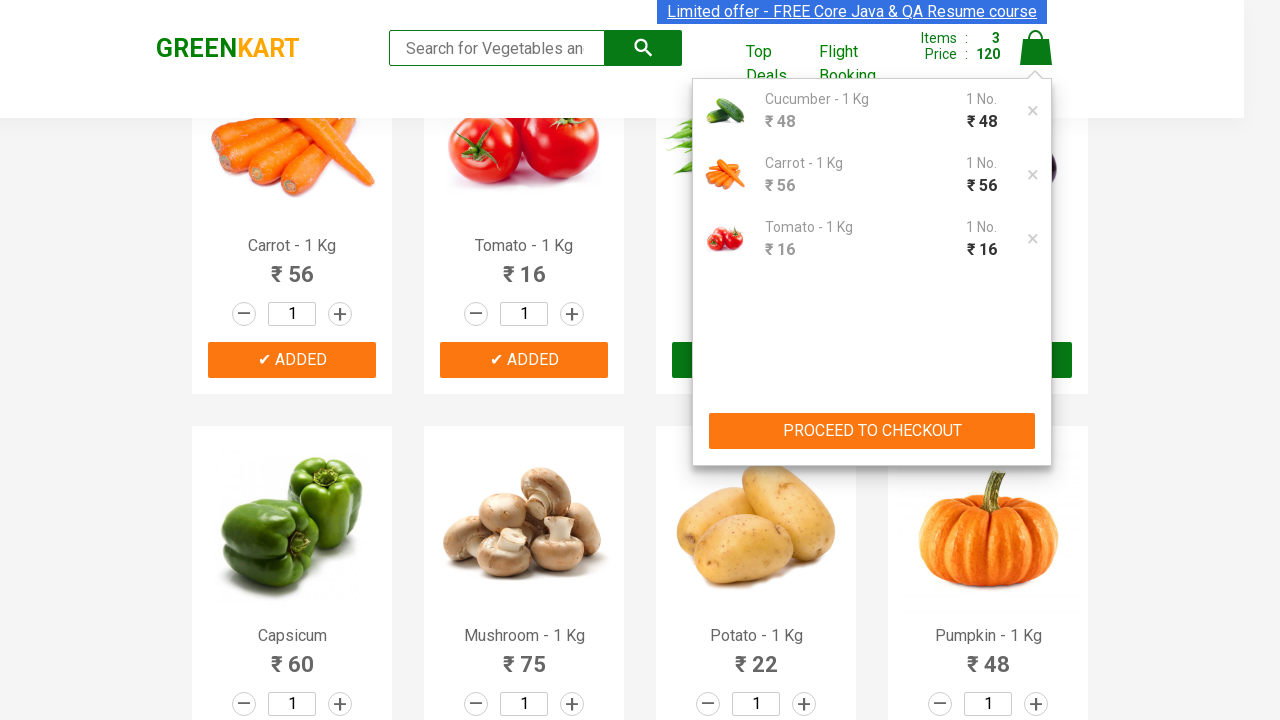

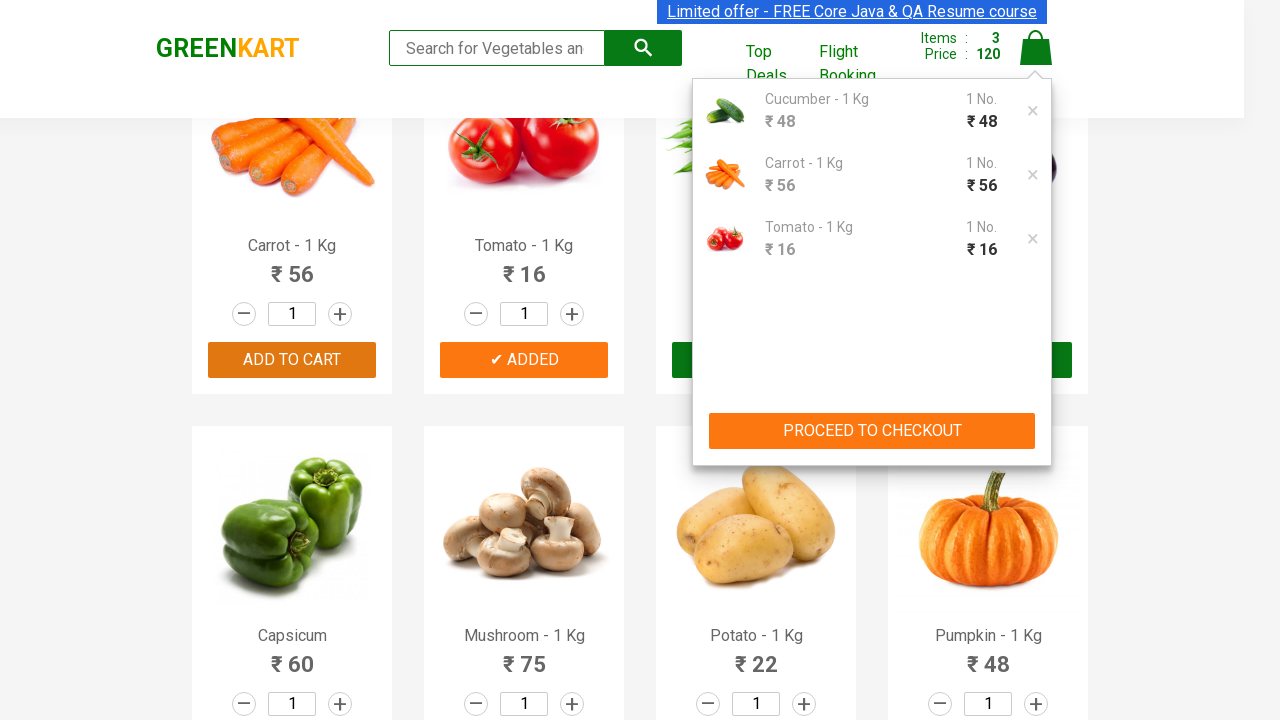